Tests opting out of A/B tests by adding an opt-out cookie before navigating to the A/B test page, then verifying the opt-out is in effect.

Starting URL: http://the-internet.herokuapp.com

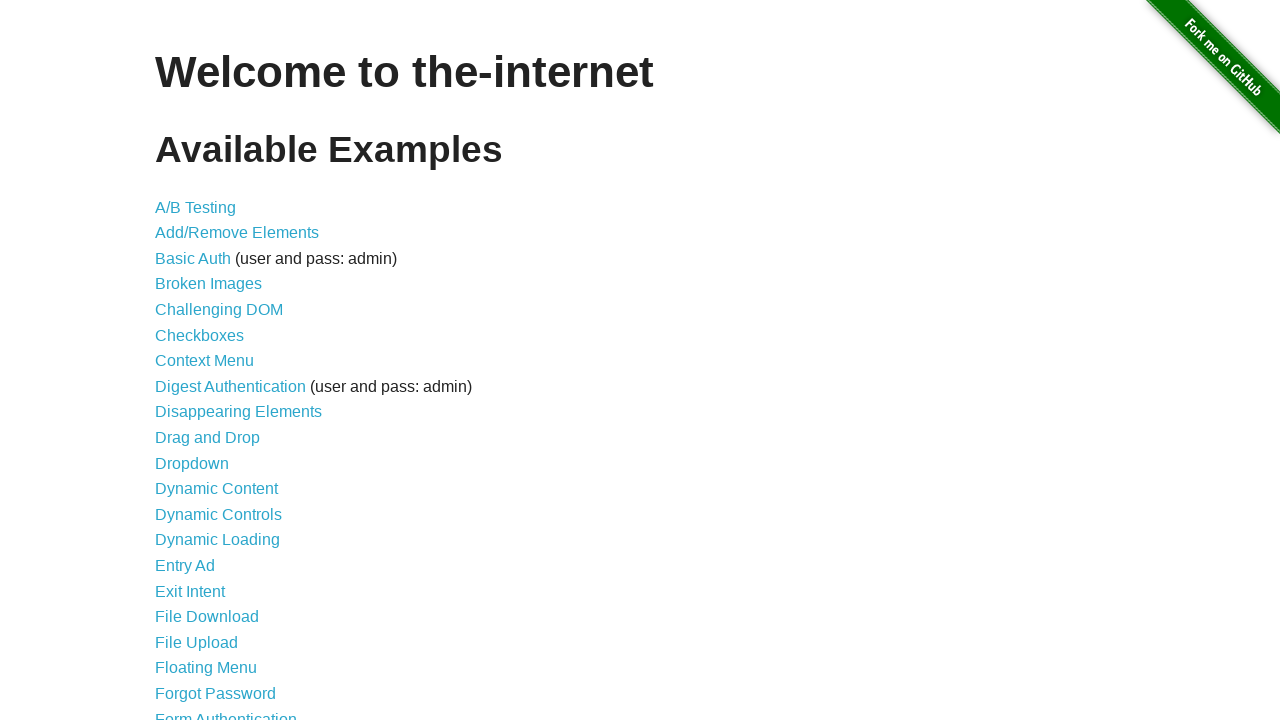

Added optimizelyOptOut cookie to opt out of A/B tests
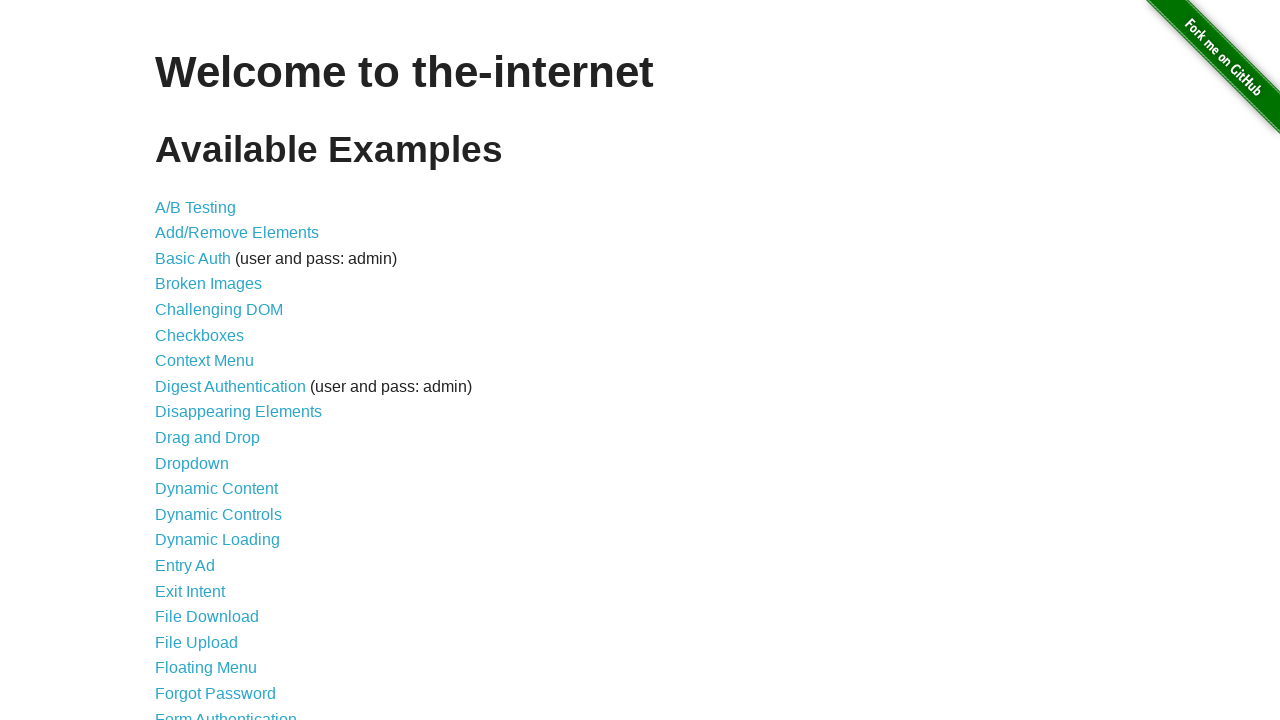

Navigated to A/B test page
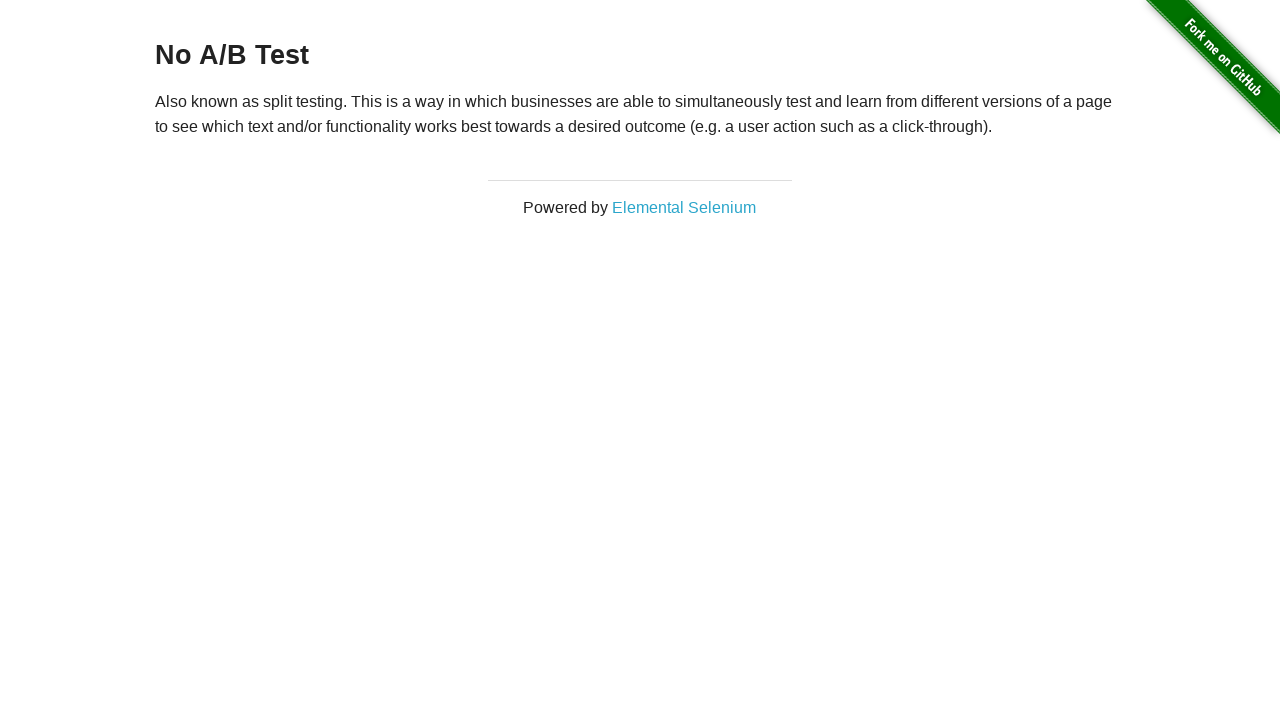

Retrieved heading text from A/B test page
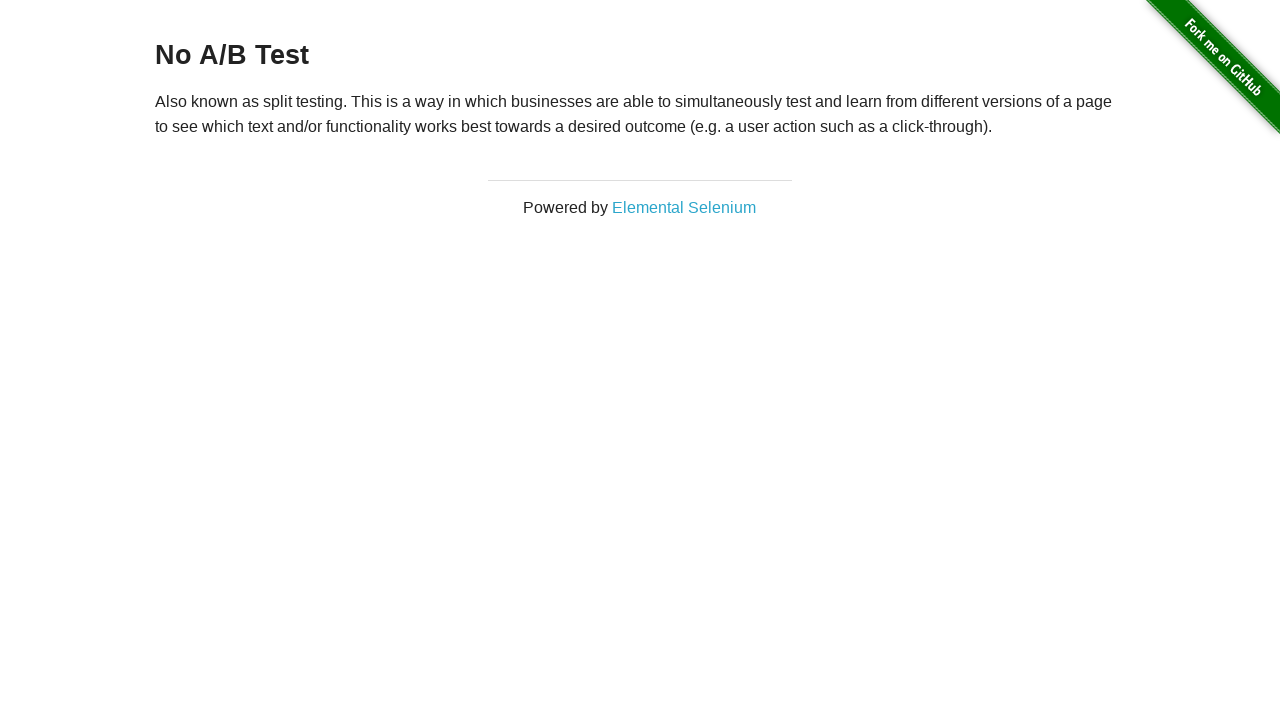

Verified opt-out is in effect: heading starts with 'No A/B Test'
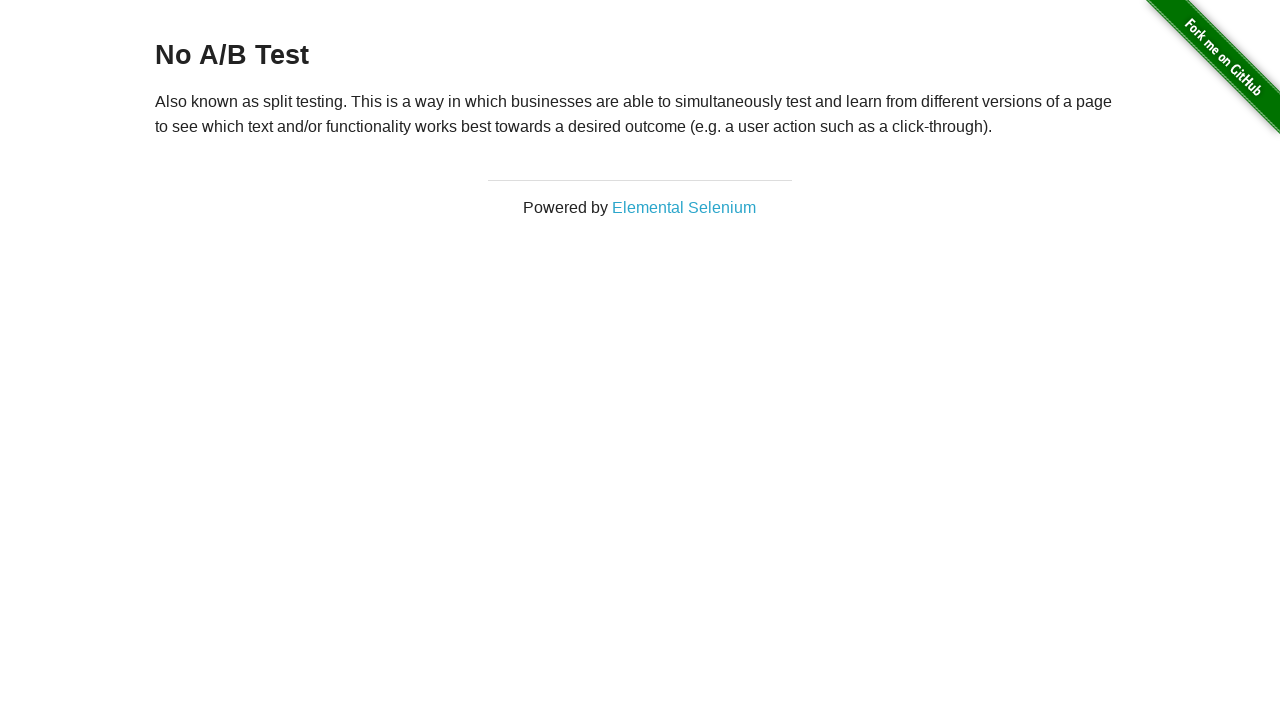

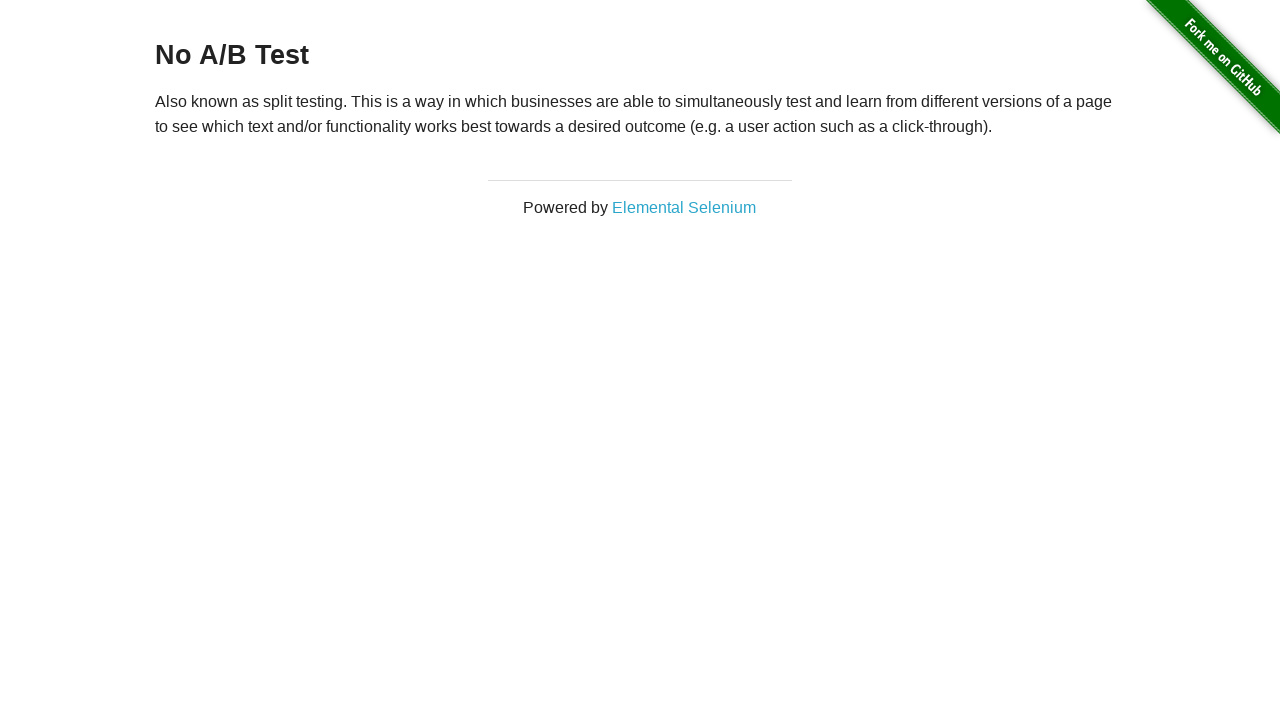